Navigates to W3Schools HTML tables page and verifies if a specific country exists in the example customer table by iterating through all table cells

Starting URL: https://www.w3schools.com/html/html_tables.asp

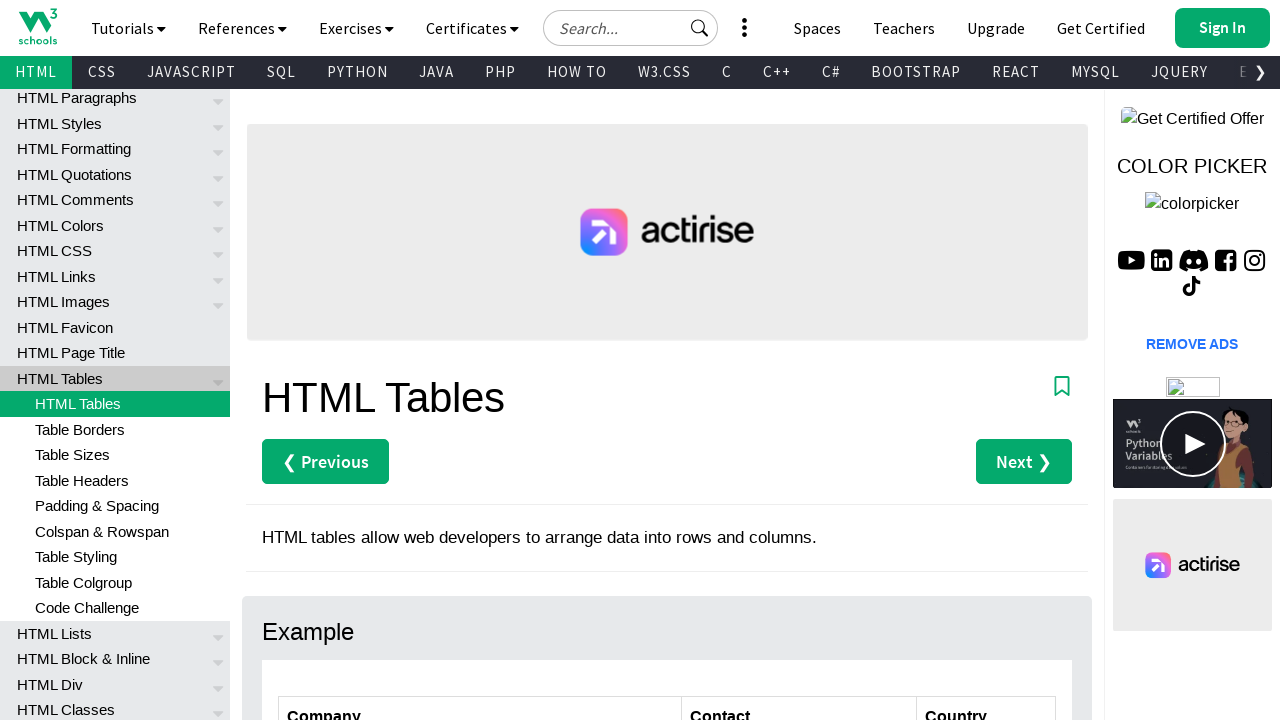

Navigated to W3Schools HTML tables page
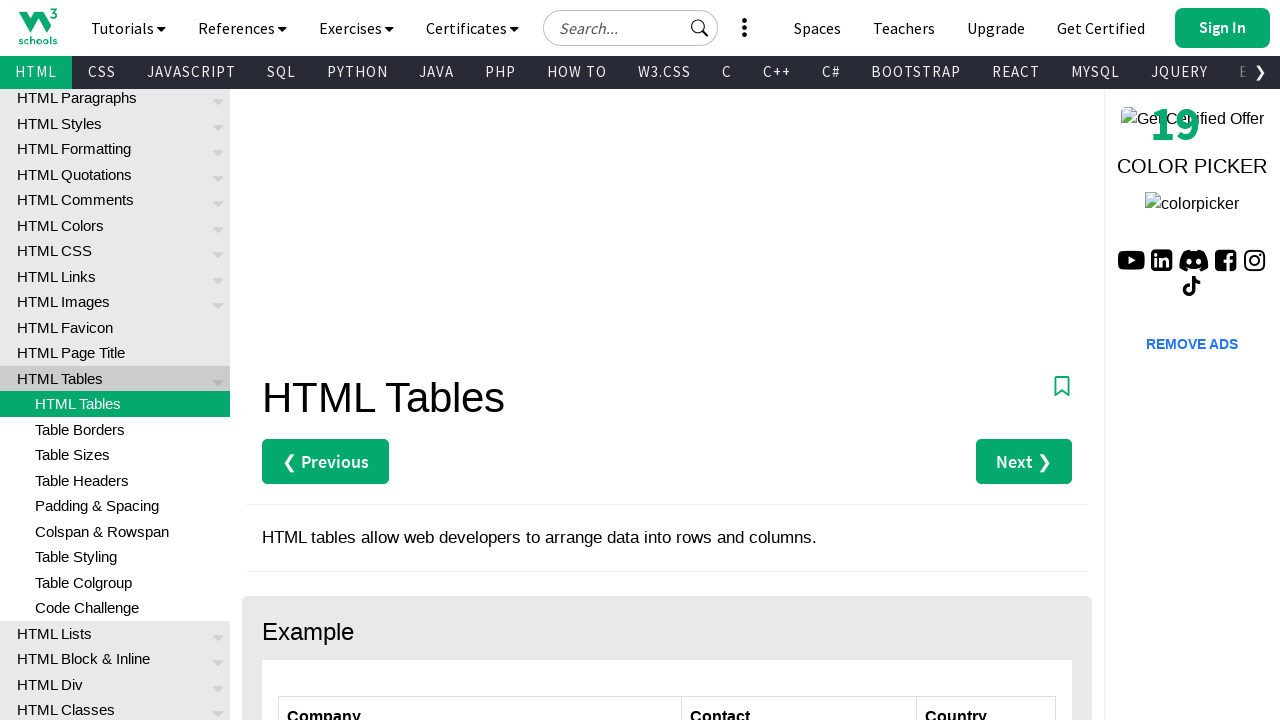

Located all table rows in customer table
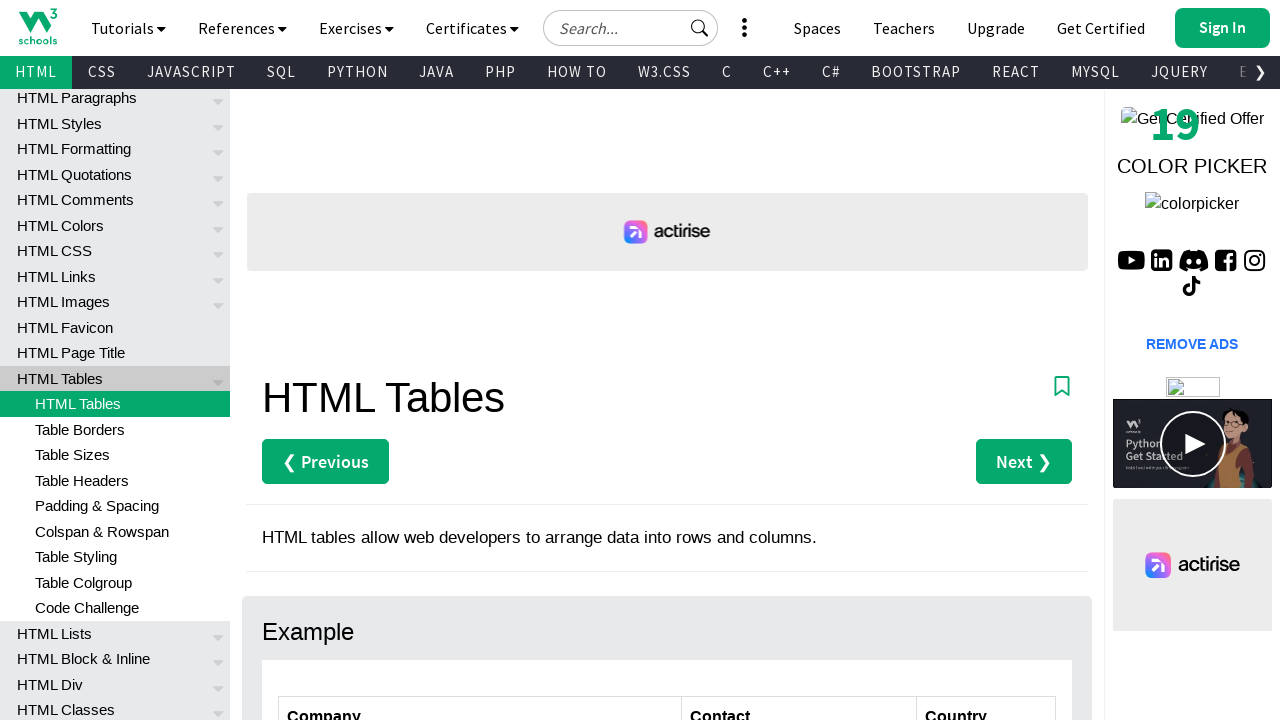

Retrieved total row count: 7
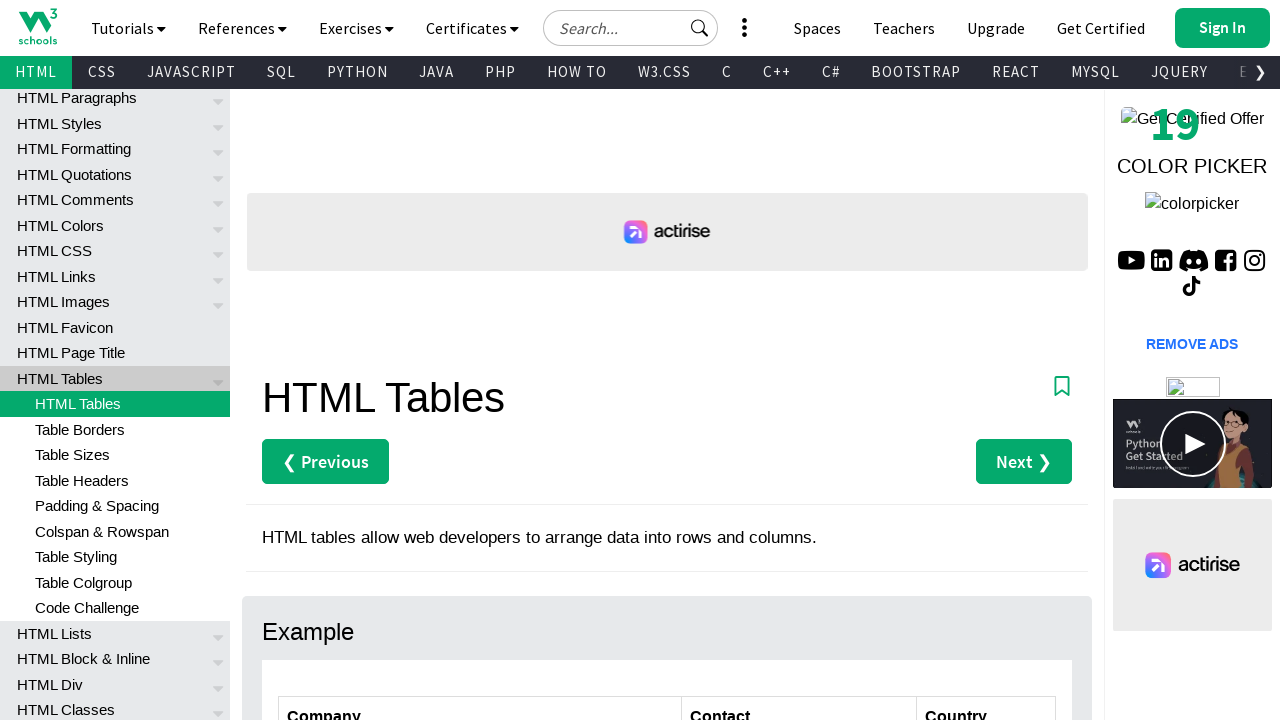

Located all table header columns
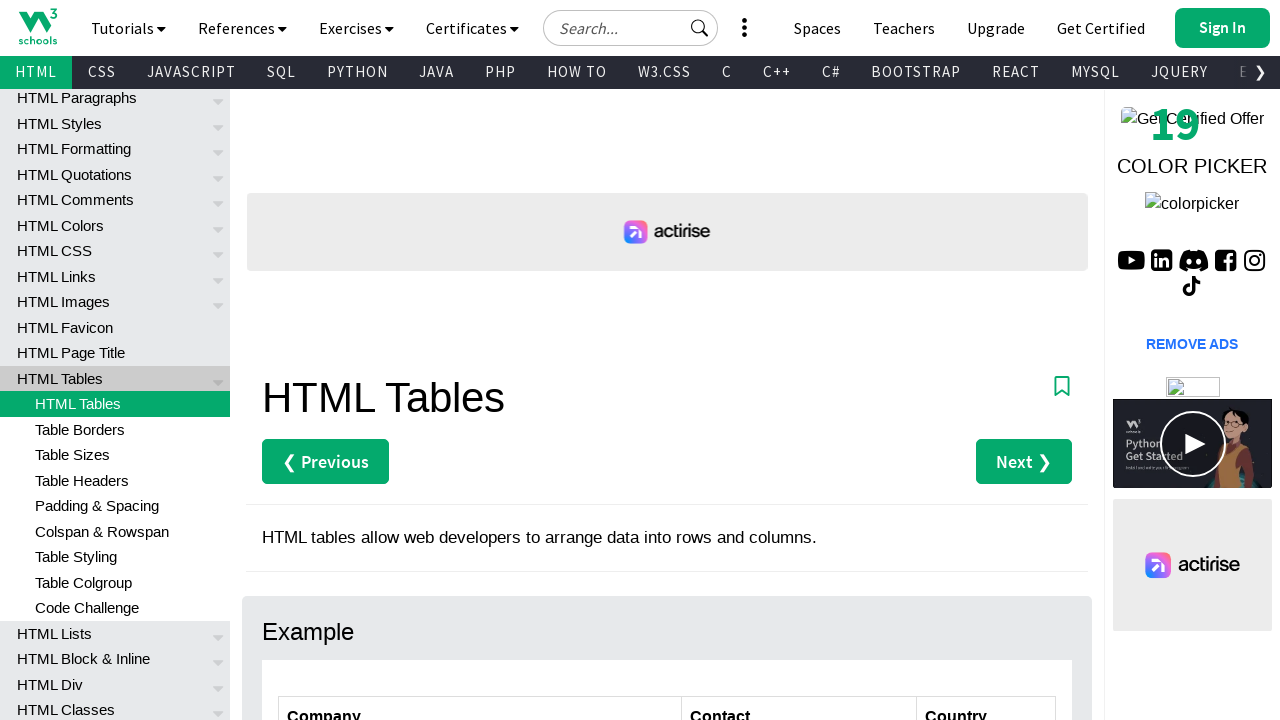

Retrieved total column count: 3
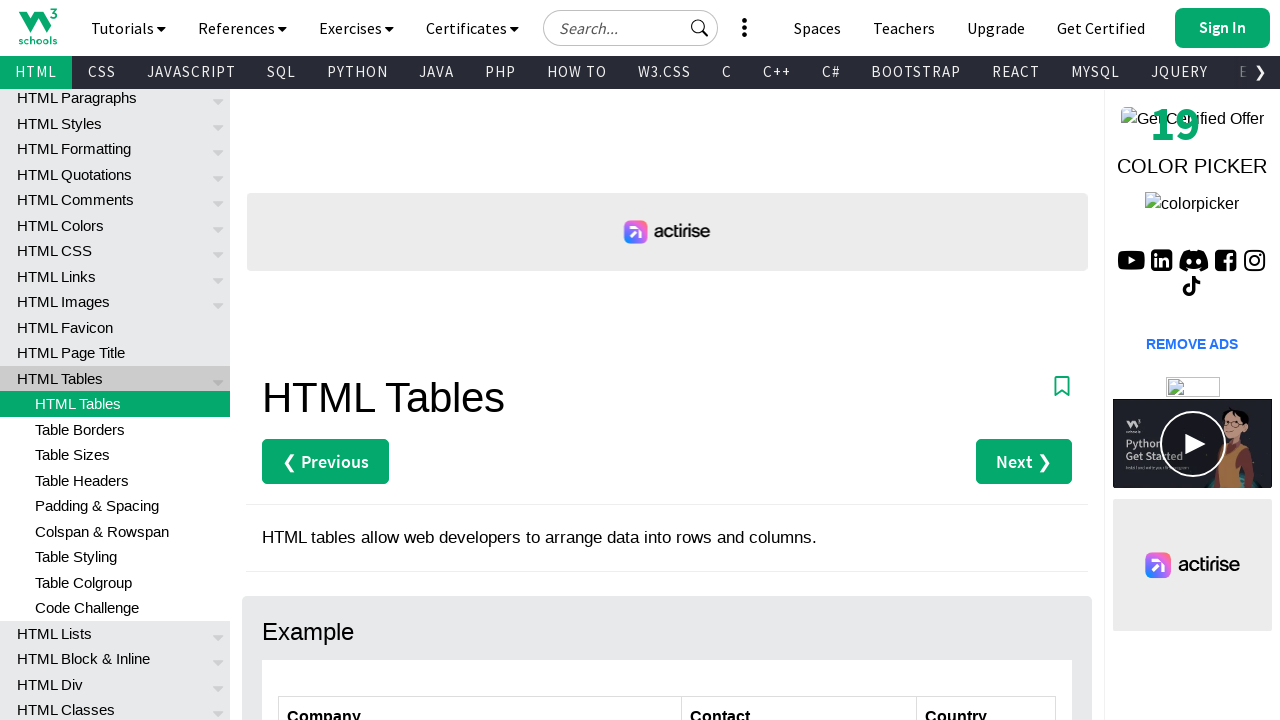

Retrieved cell content at row 2, column 1: 'Alfreds Futterkiste'
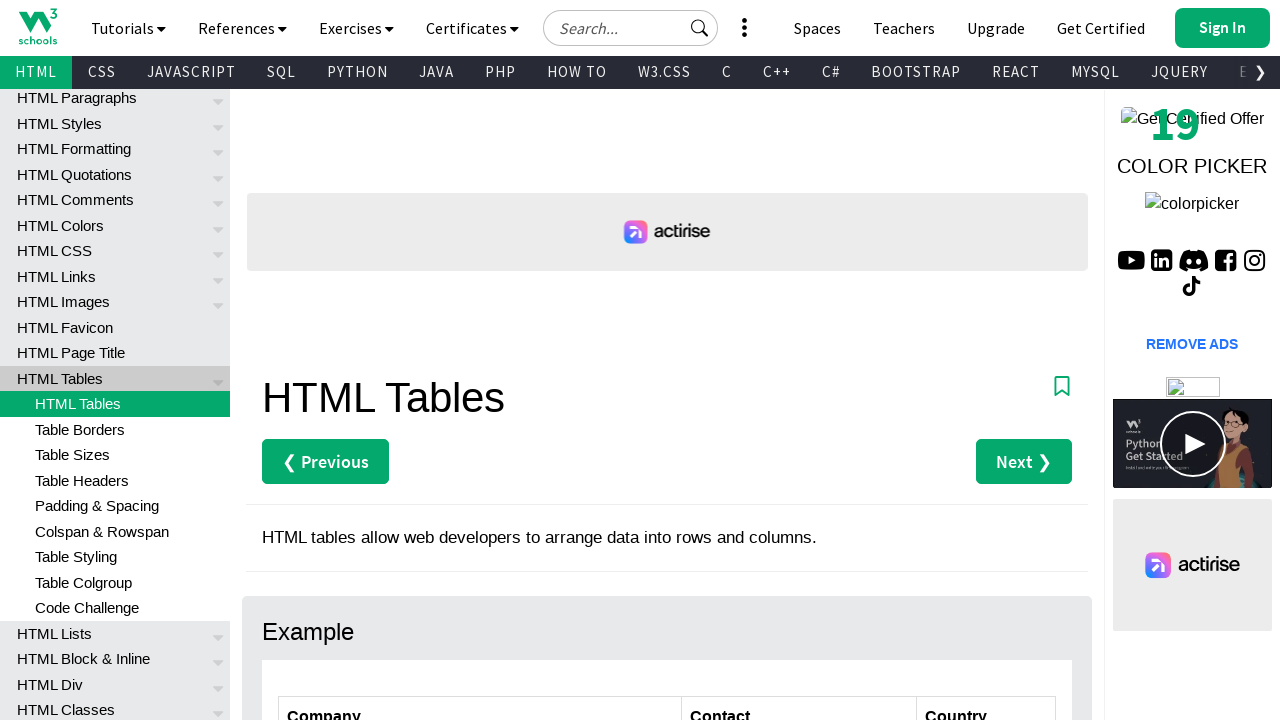

Retrieved cell content at row 2, column 2: 'Maria Anders'
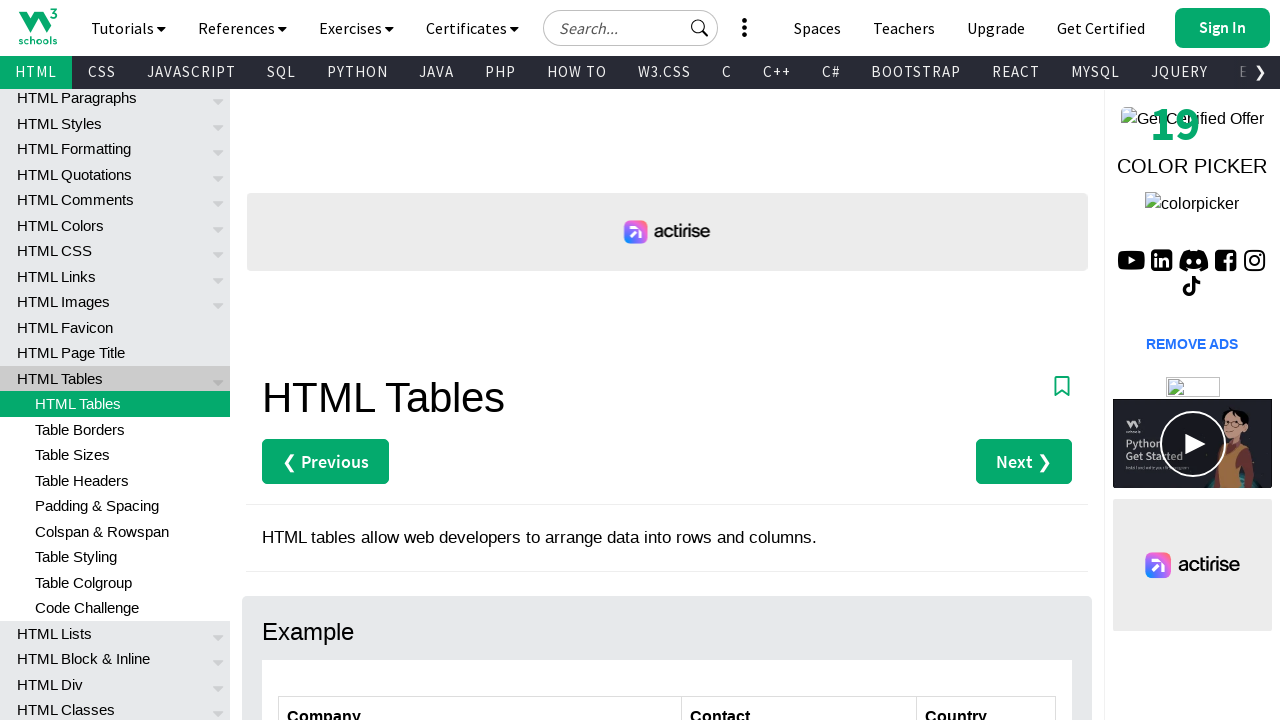

Retrieved cell content at row 2, column 3: 'Germany'
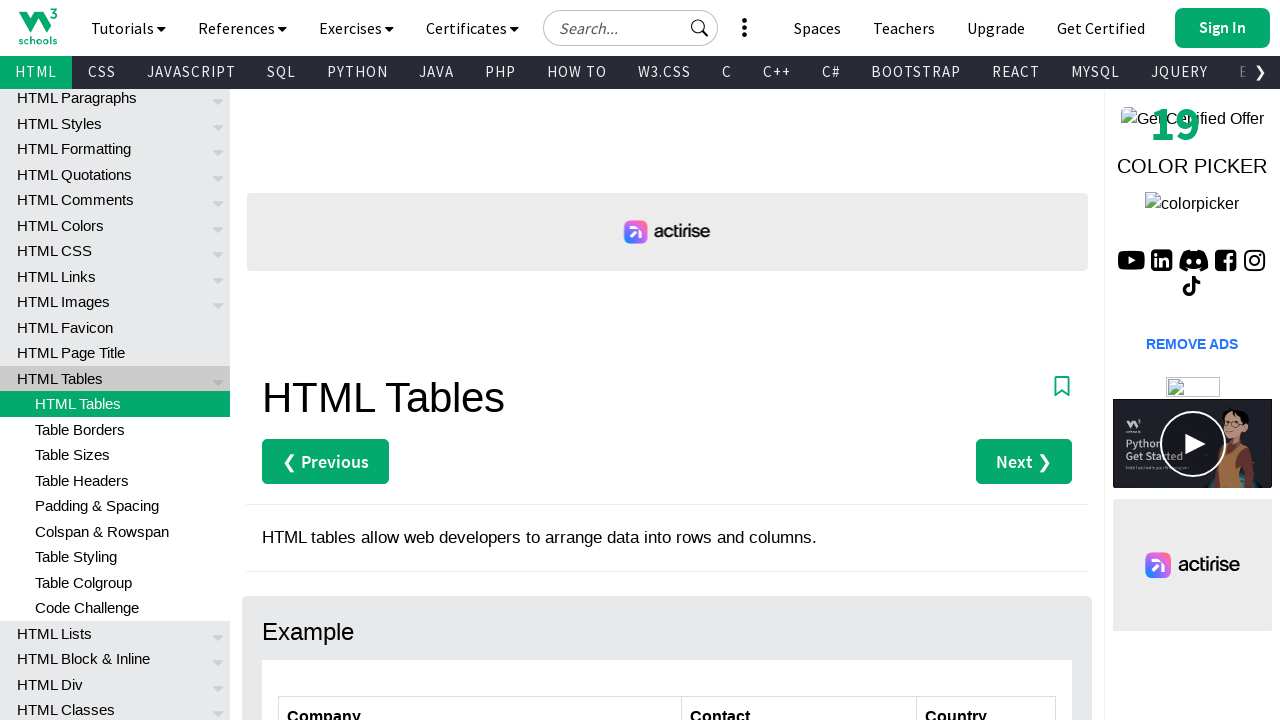

Expected country found: Germany
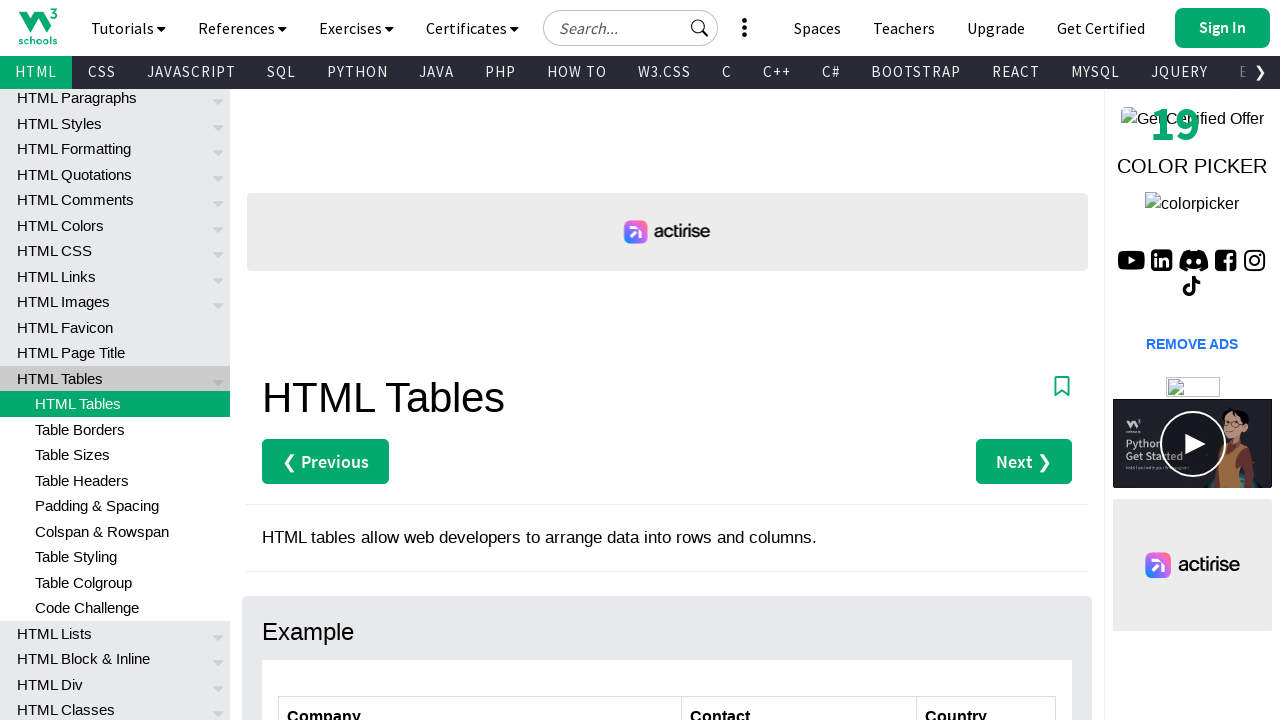

Verification complete: Germany was found in the customer table
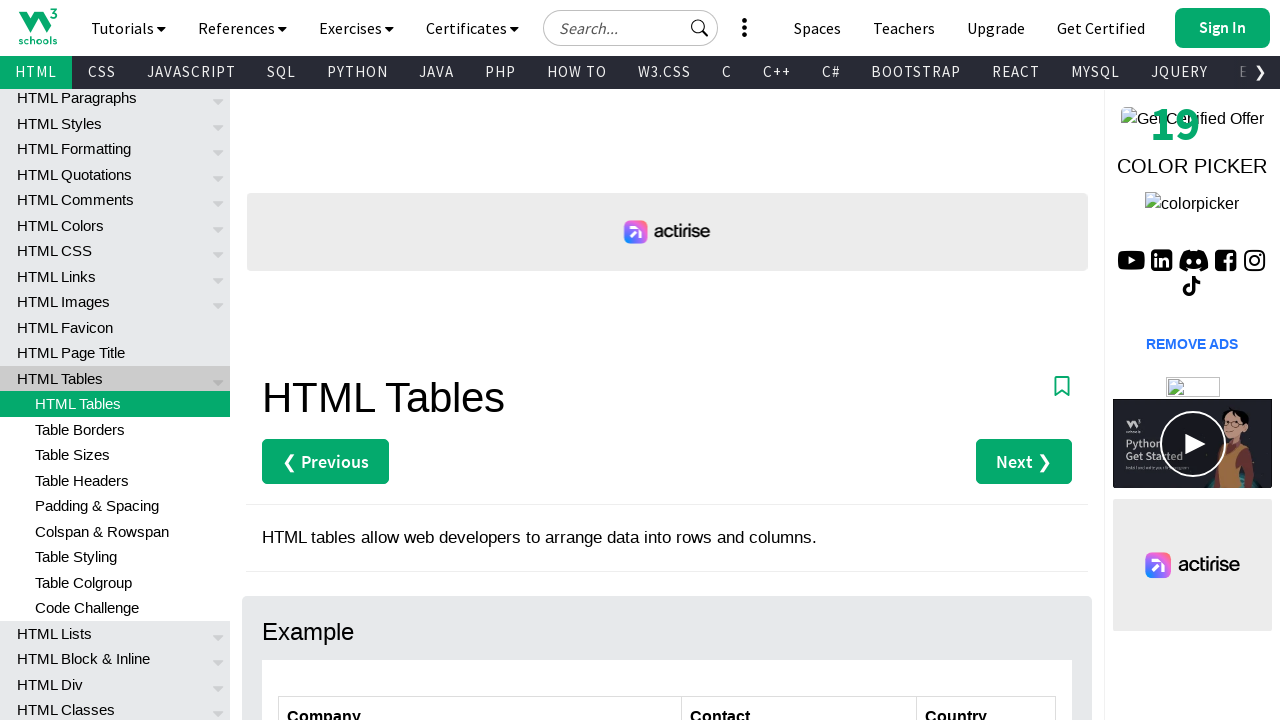

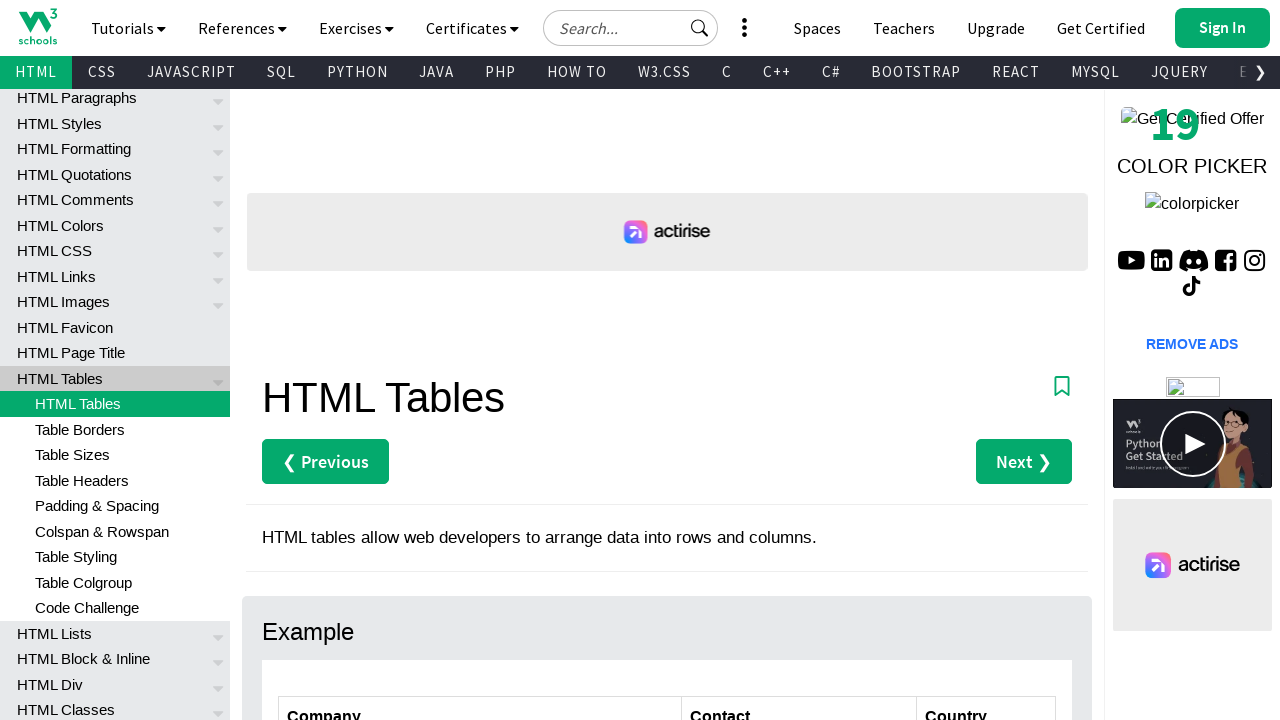